Navigates to a website and waits for the page to load (screenshot functionality removed as it's not browser automation)

Starting URL: https://10minuteschool.com

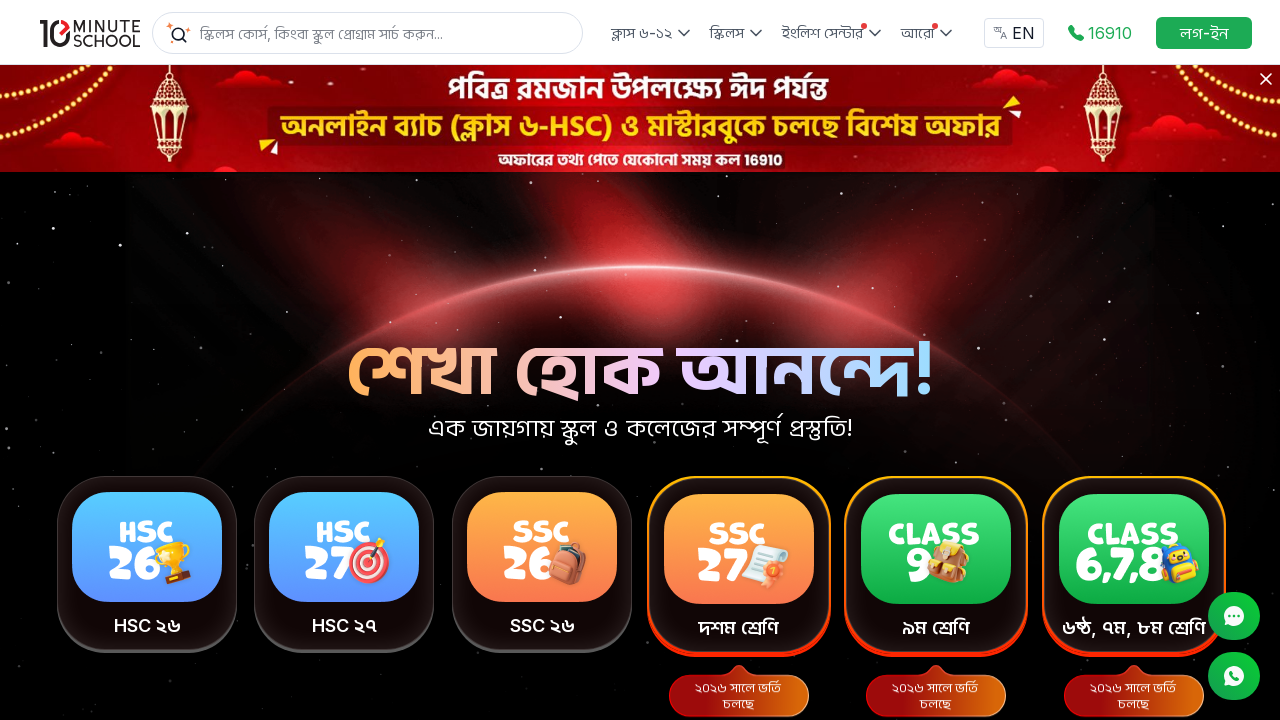

Waited for page to fully load (networkidle state reached)
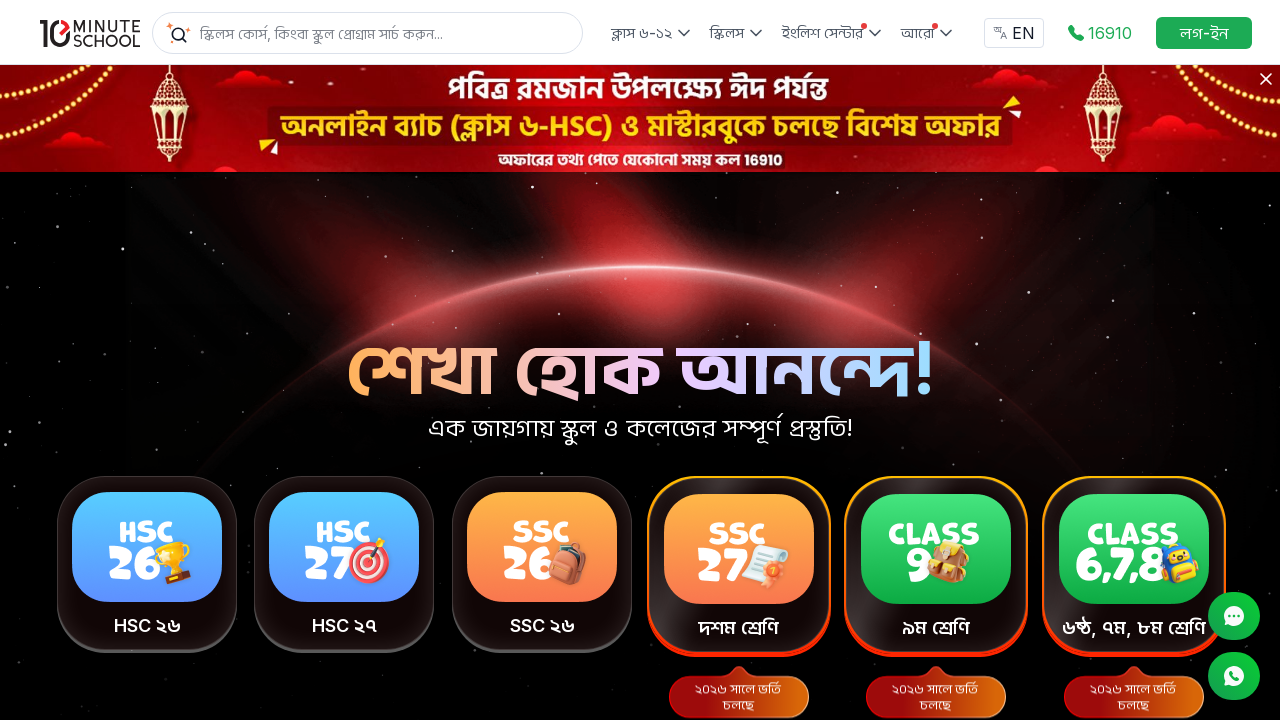

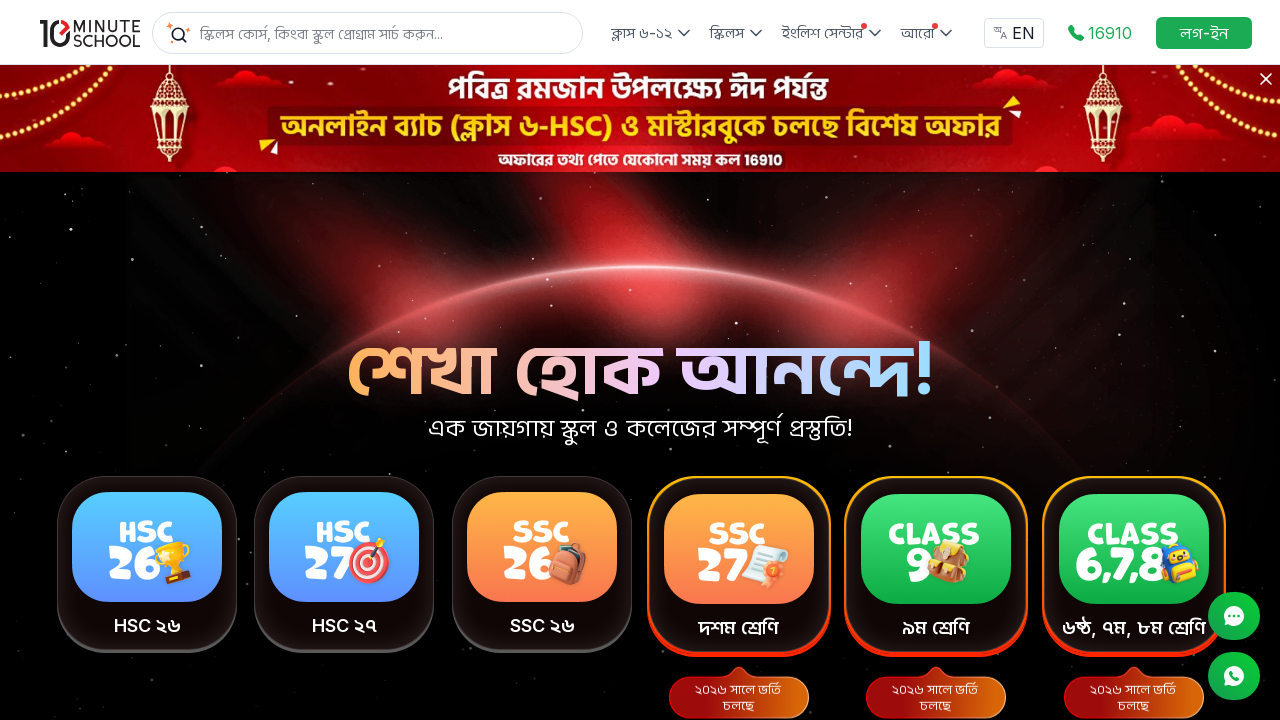